Navigates to Weather API website and verifies the page loads by checking the title

Starting URL: https://www.weatherapi.com/

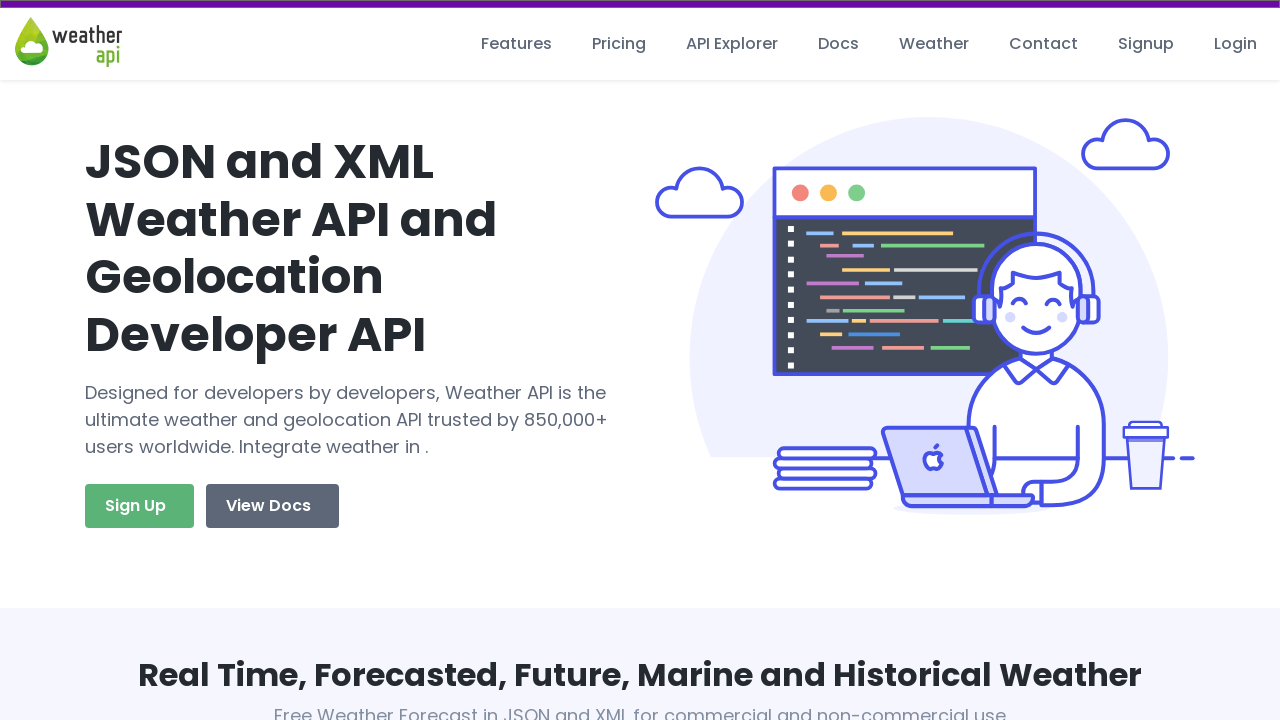

Waited for page to reach domcontentloaded state
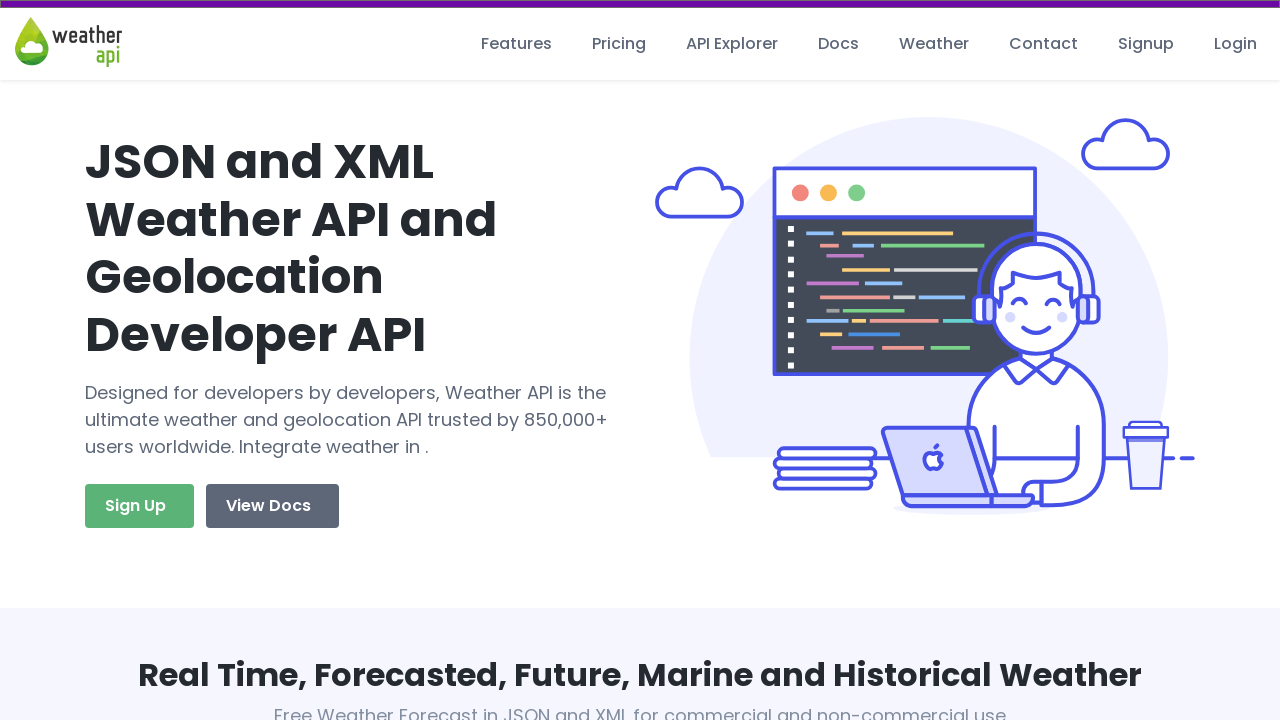

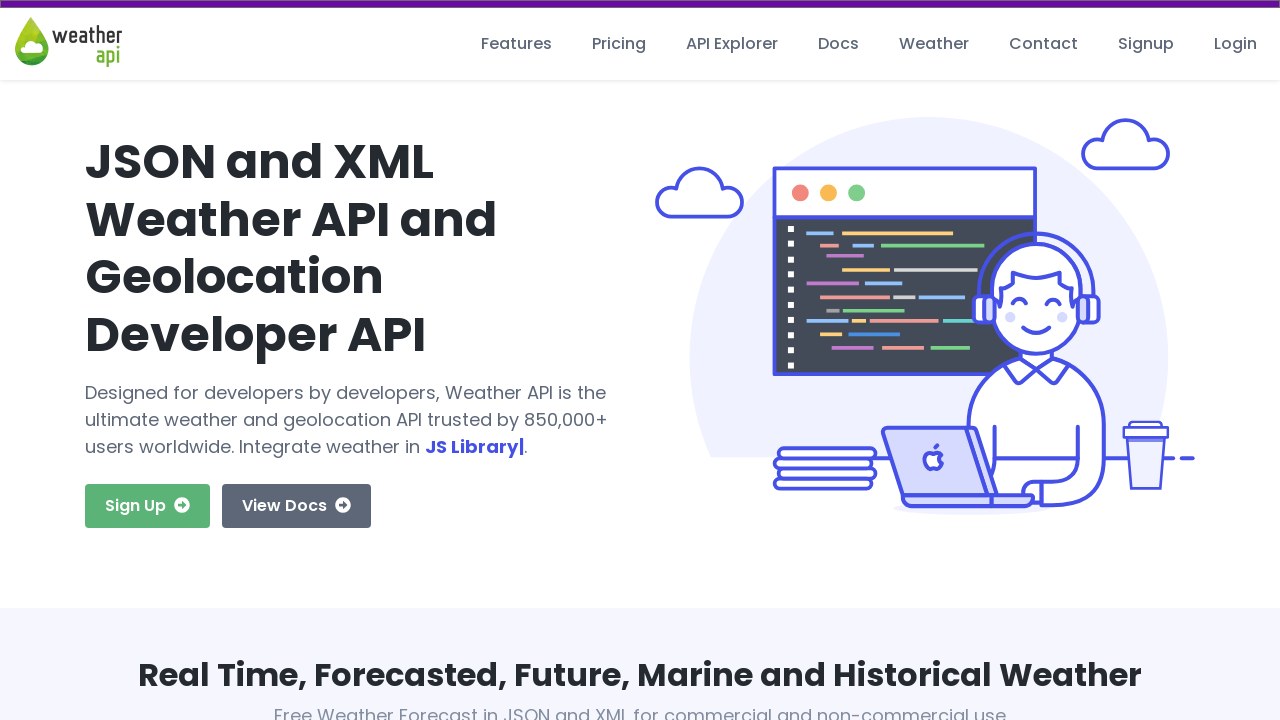